Waits for price to reach $100, clicks book button, solves a math problem and submits the answer

Starting URL: http://suninjuly.github.io/explicit_wait2.html

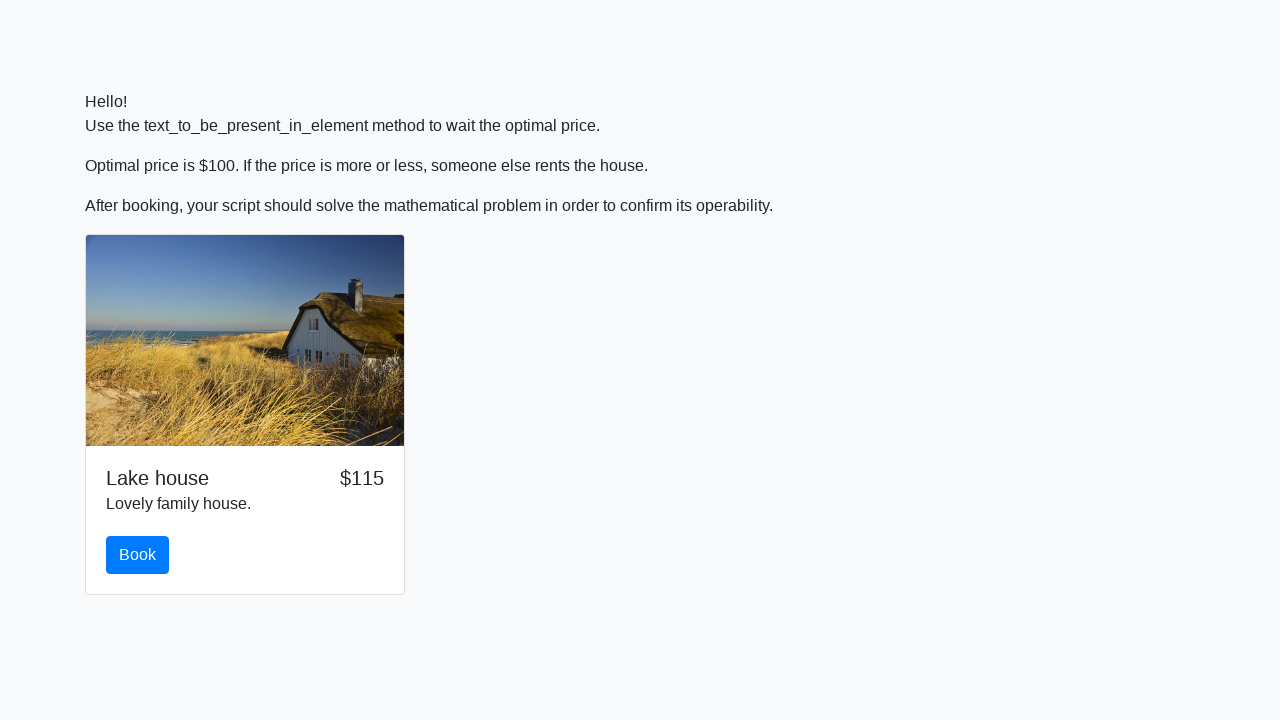

Waited for price to reach $100
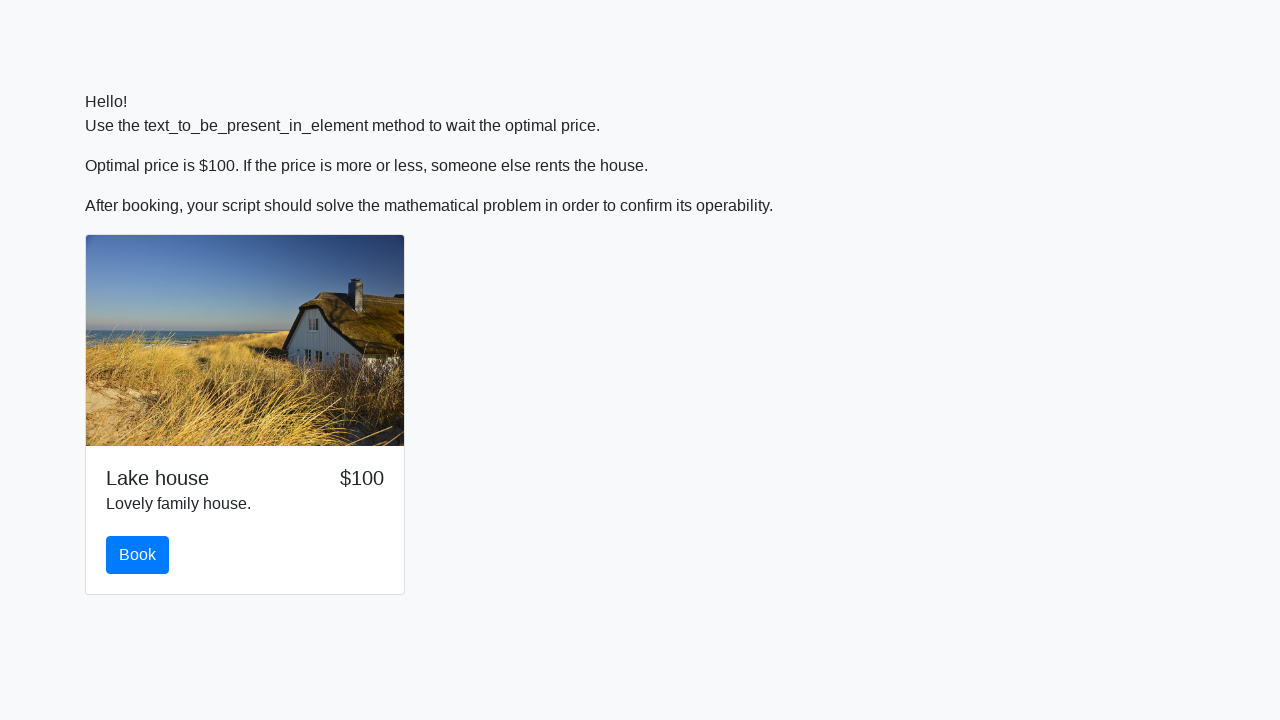

Clicked book button at (138, 555) on #book
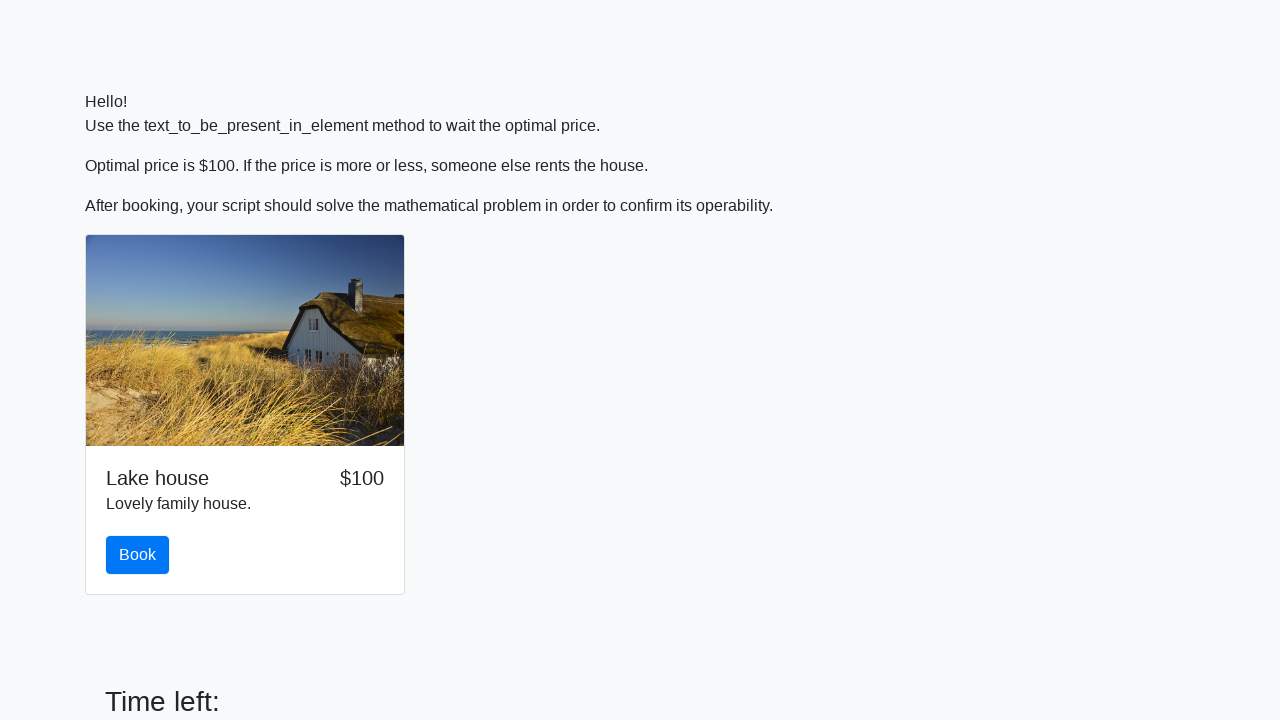

Retrieved value to calculate from input_value element
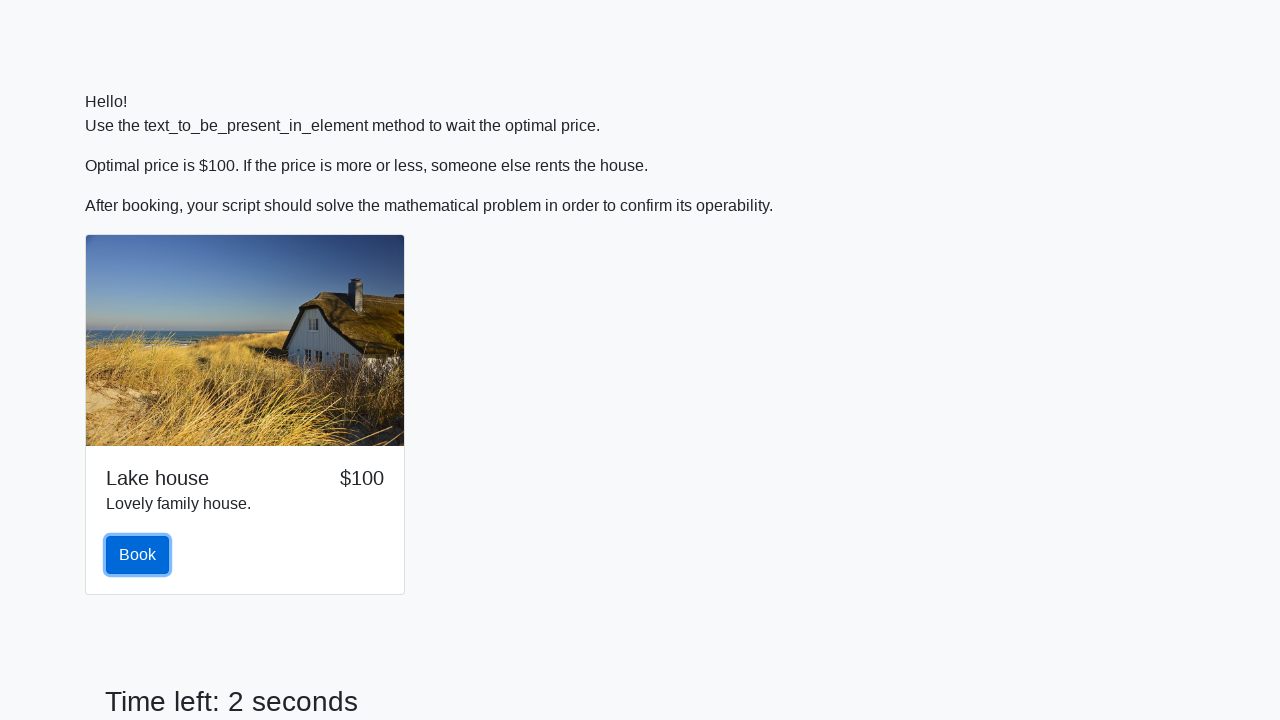

Calculated math answer using logarithm and sine functions
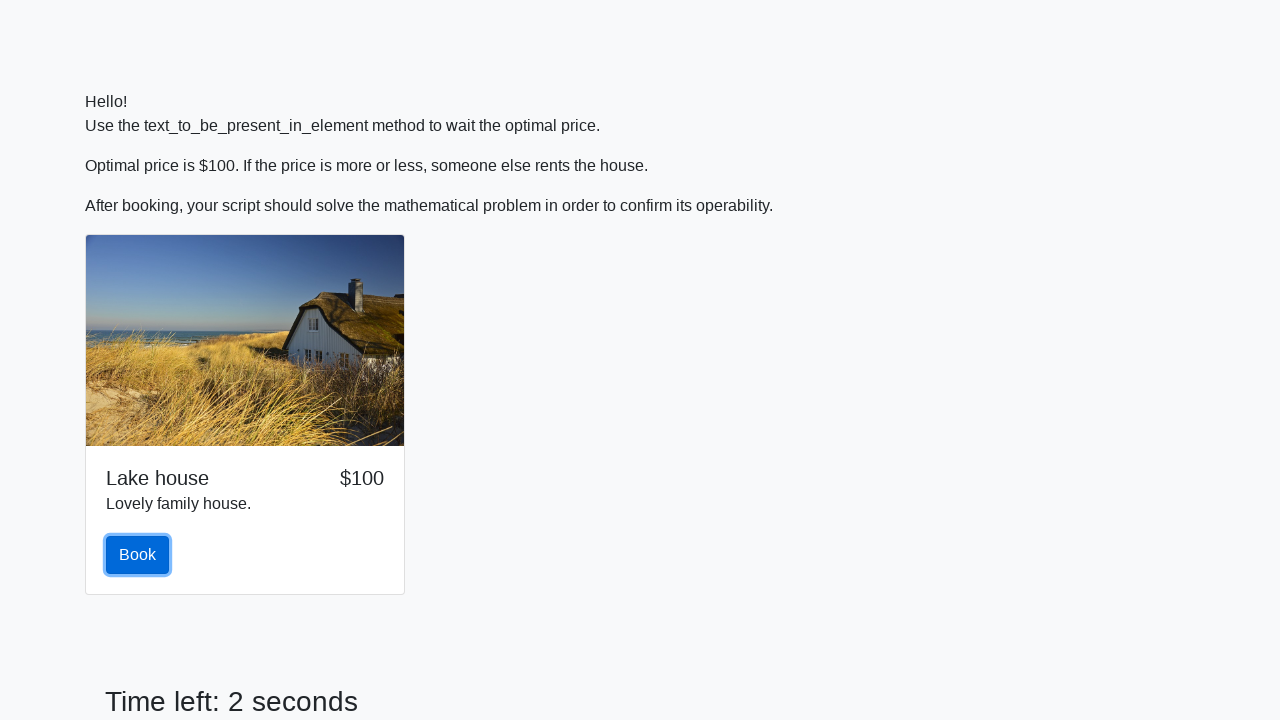

Filled answer field with calculated result on #answer
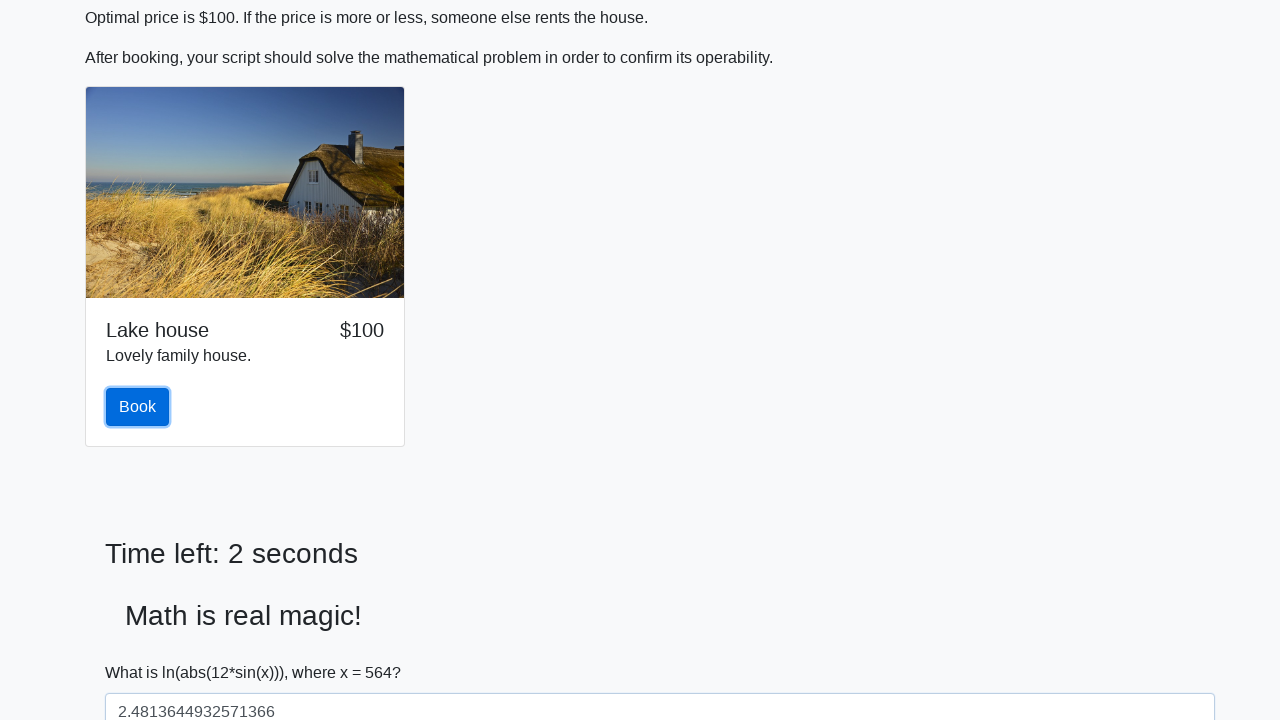

Clicked solve button to submit answer at (143, 651) on #solve
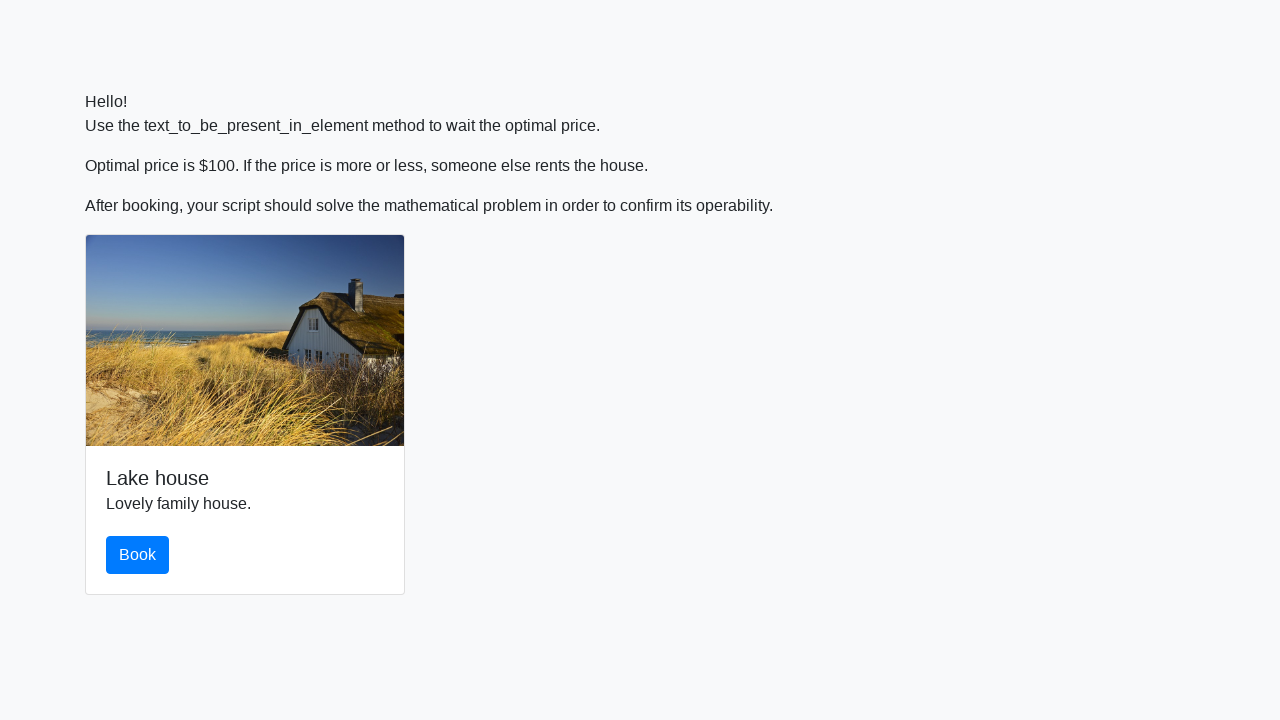

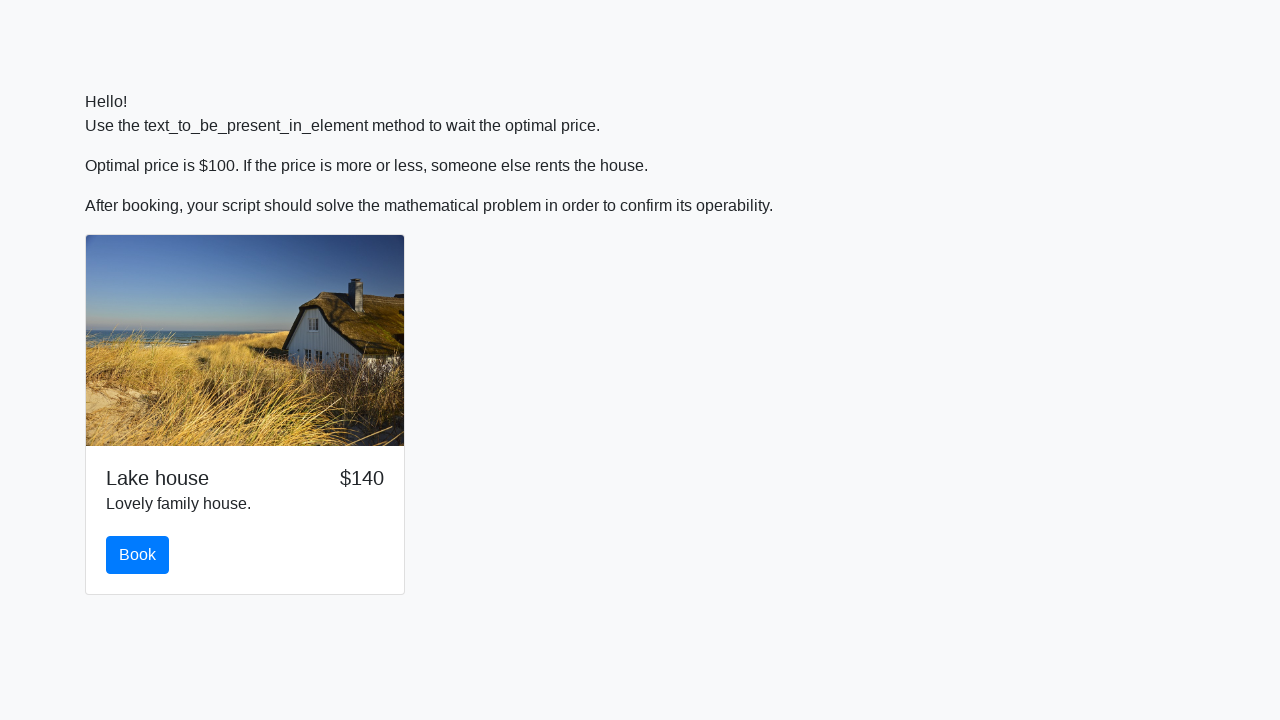